Tests dropdown selection functionality by selecting an option from a select menu

Starting URL: https://demoqa.com/select-menu

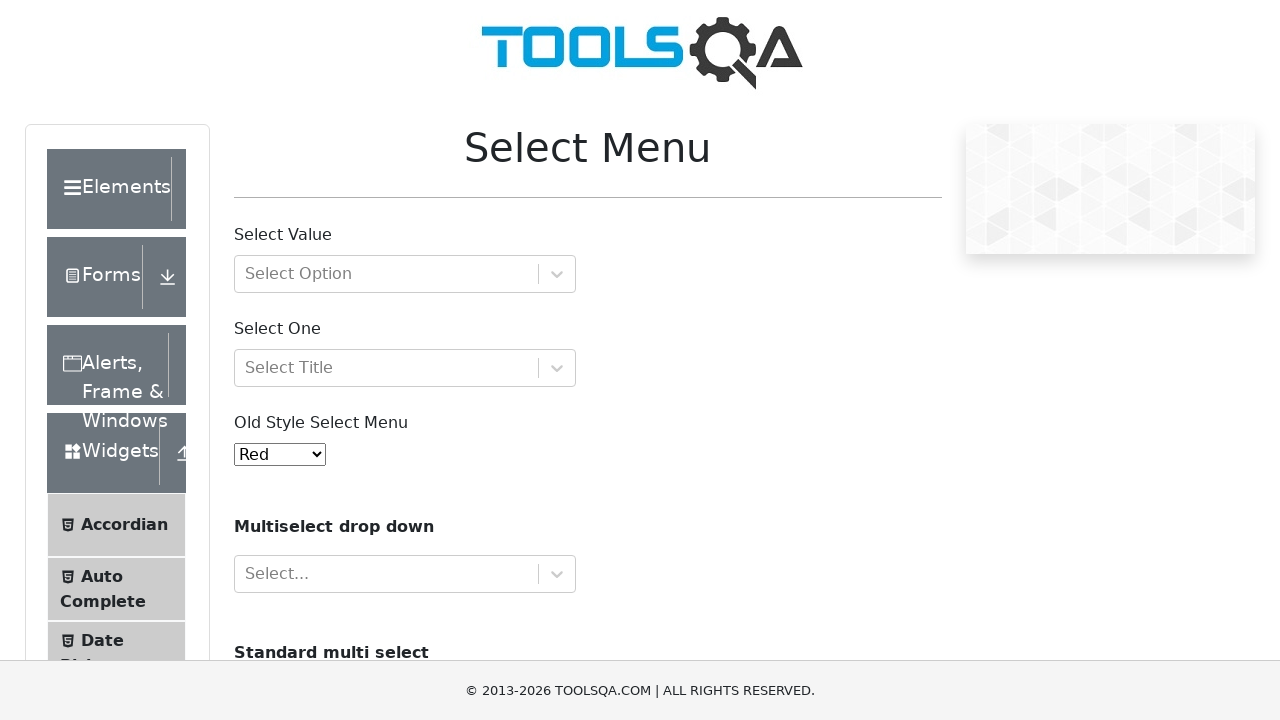

Selected option with value '9' from the dropdown menu on #oldSelectMenu
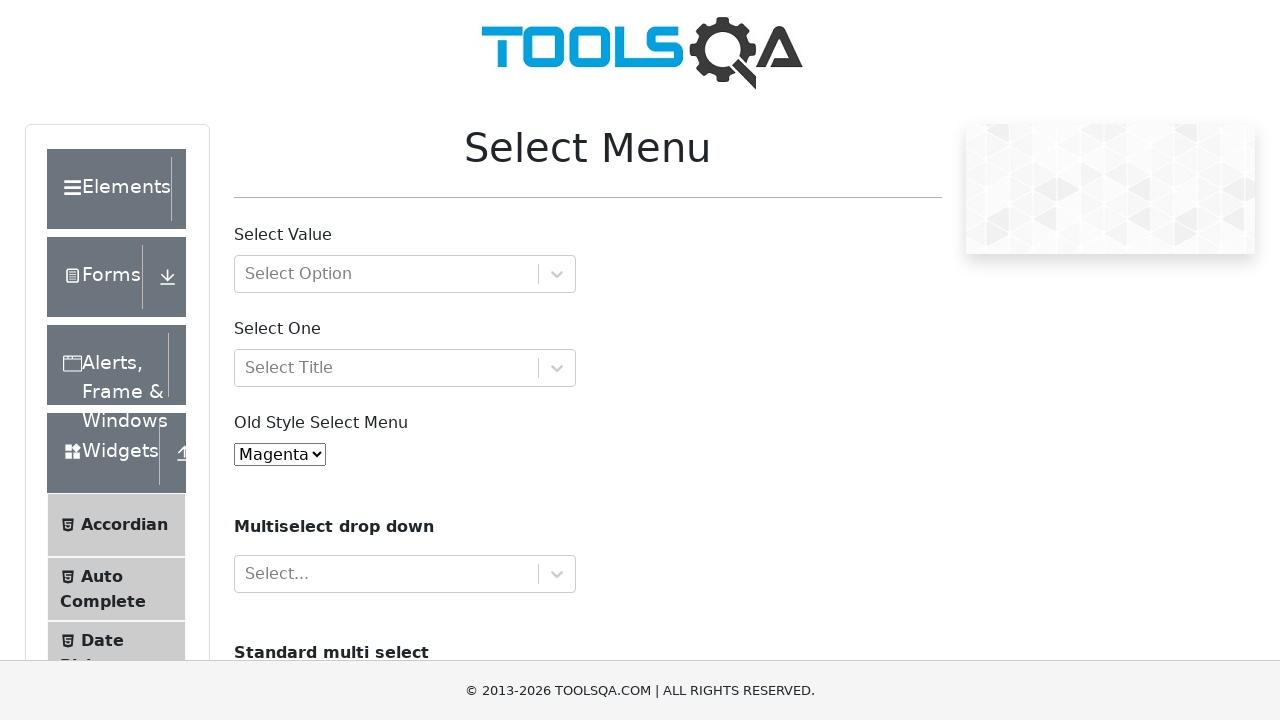

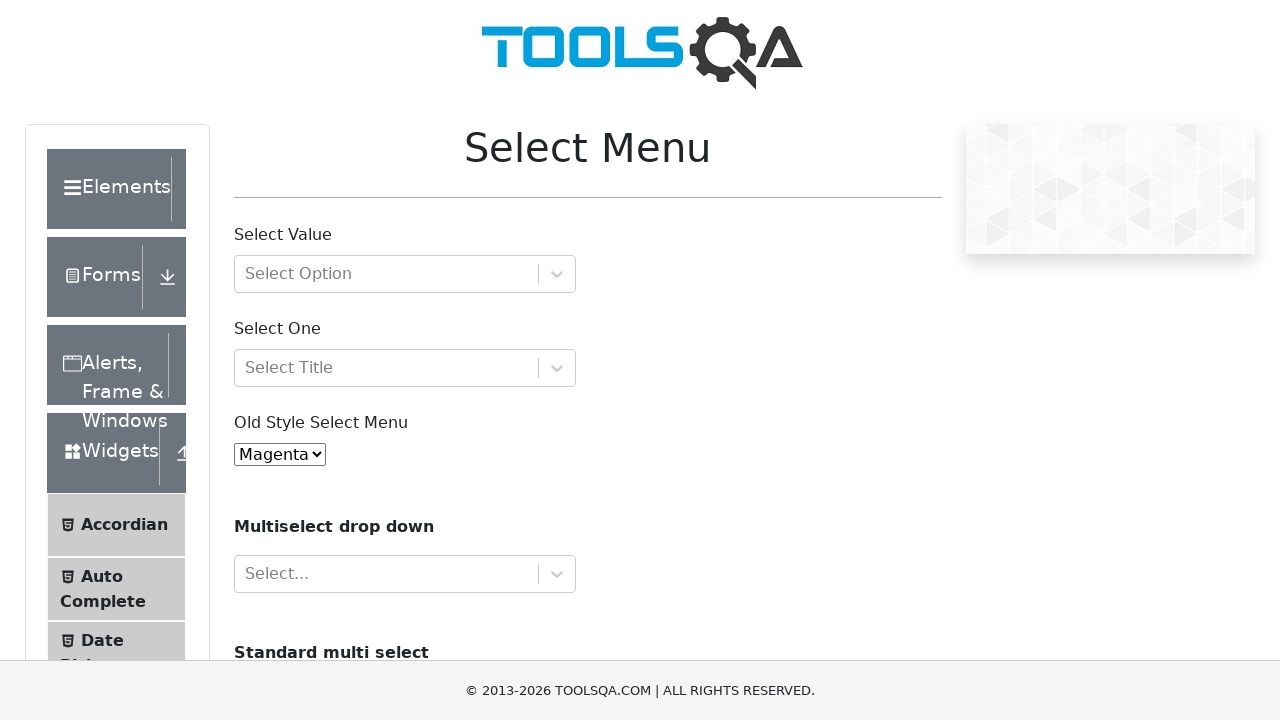